Tests switching between multiple windows by clicking a link to open a new window and verifying the new window has the expected title "New Window"

Starting URL: https://practice.cydeo.com/windows

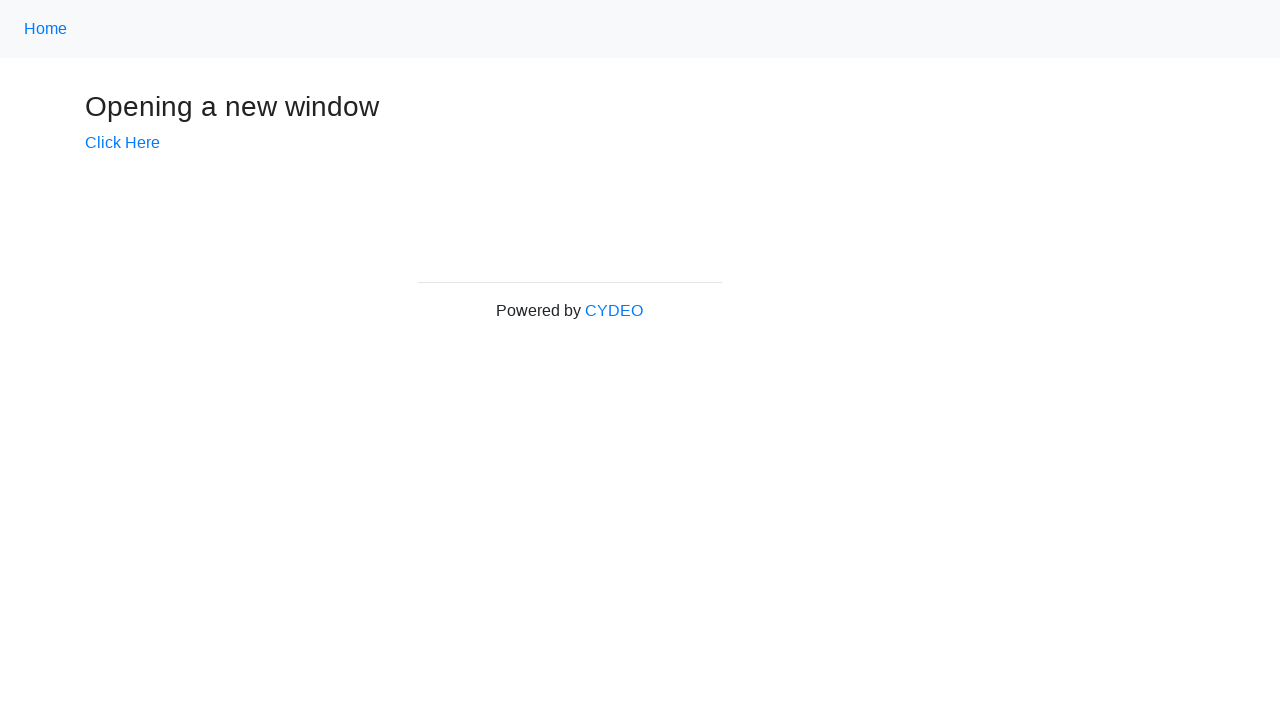

Clicked 'Click Here' link to open new window at (122, 143) on text=Click Here
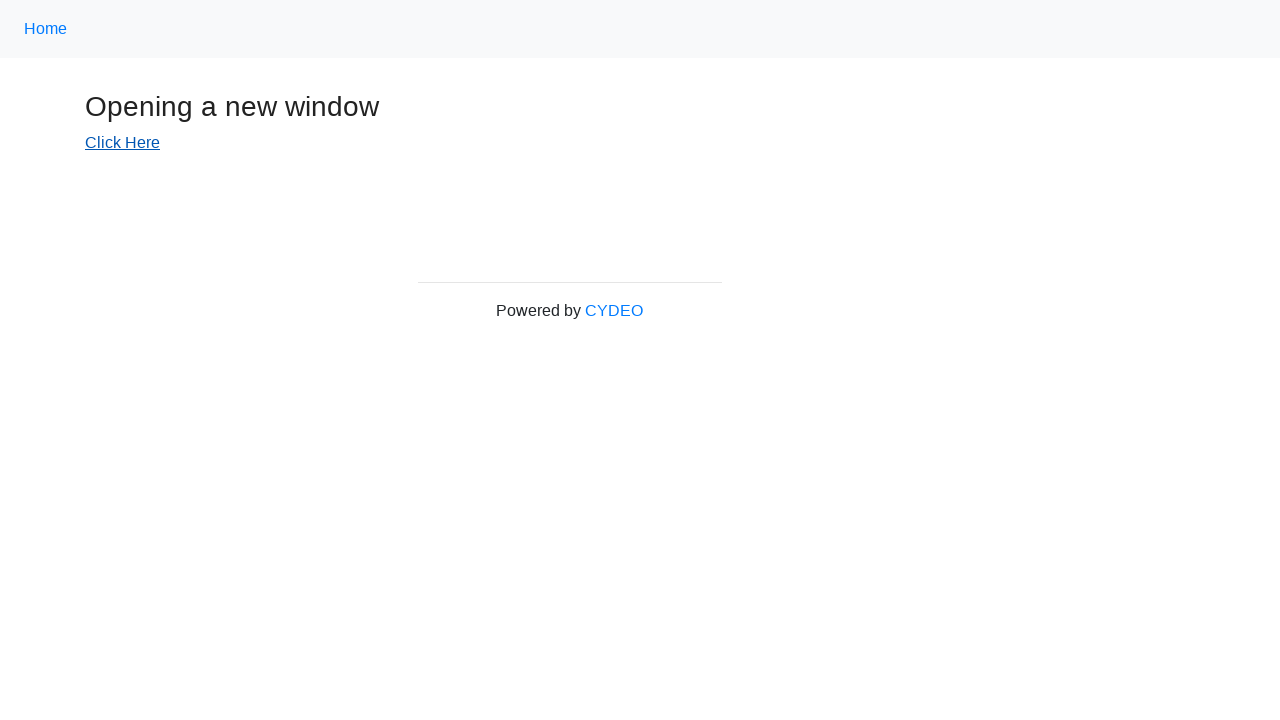

Captured new page/window object
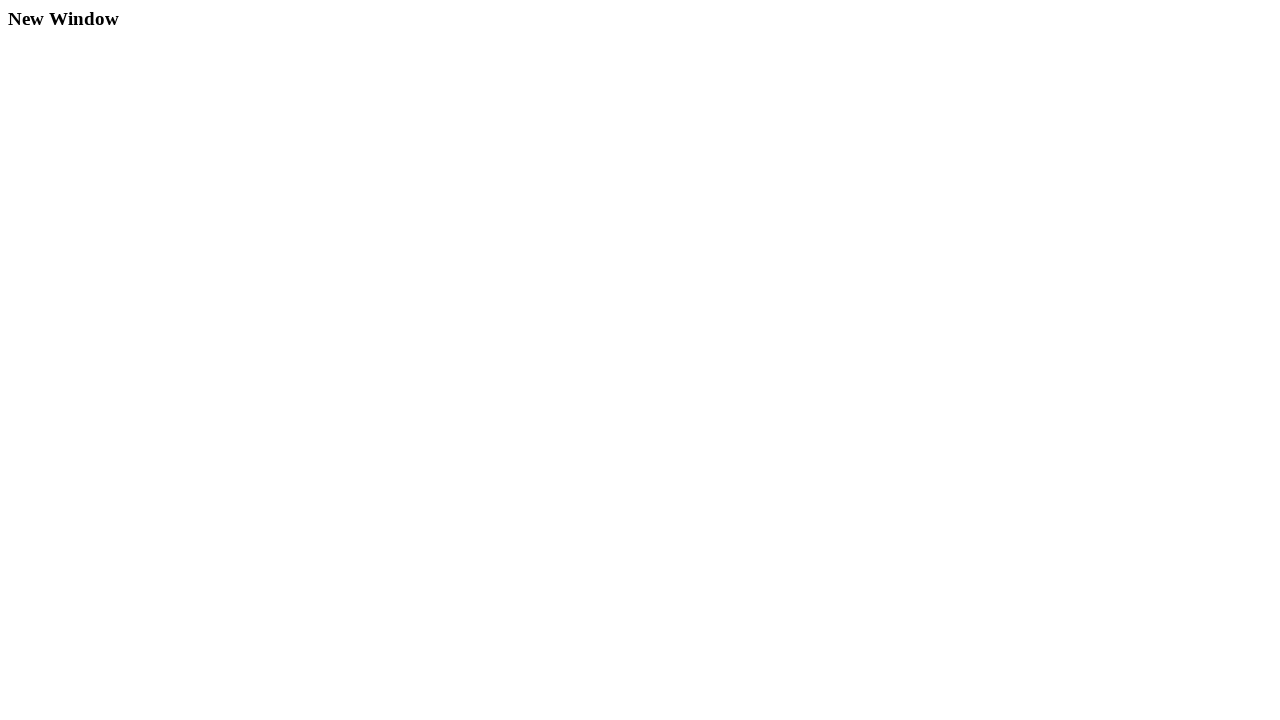

New page finished loading
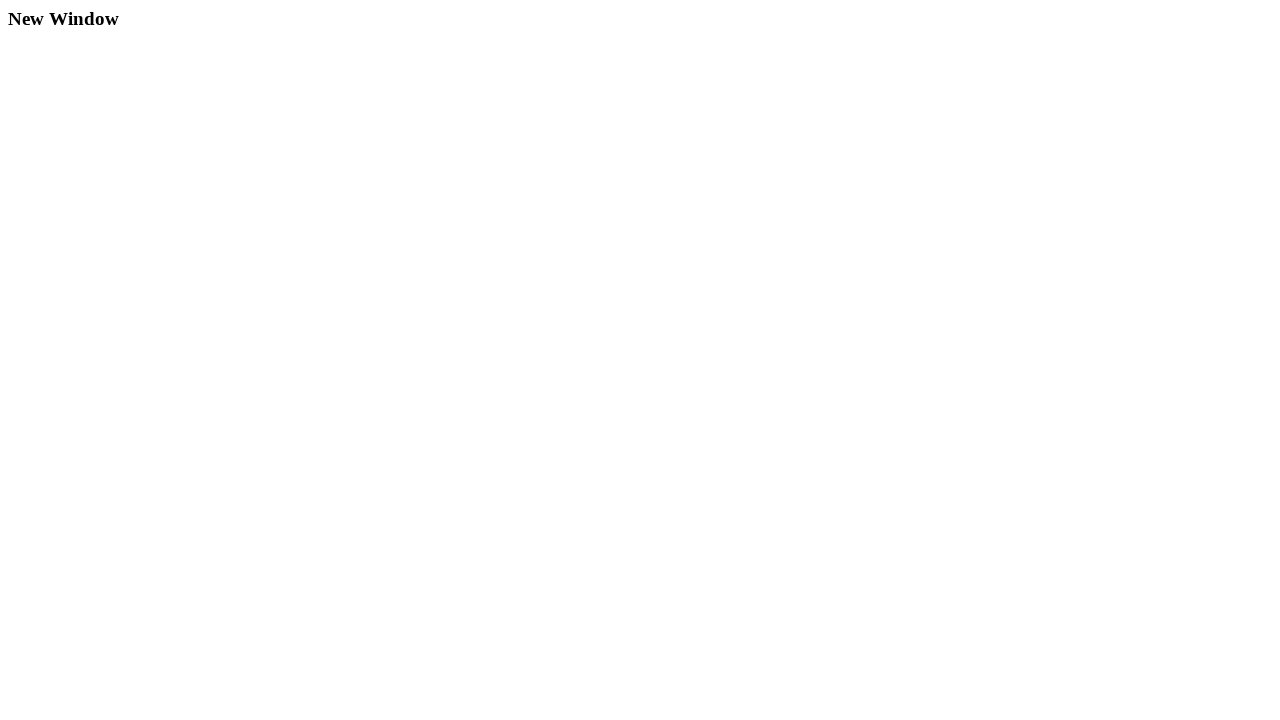

Found window with title 'New Window'
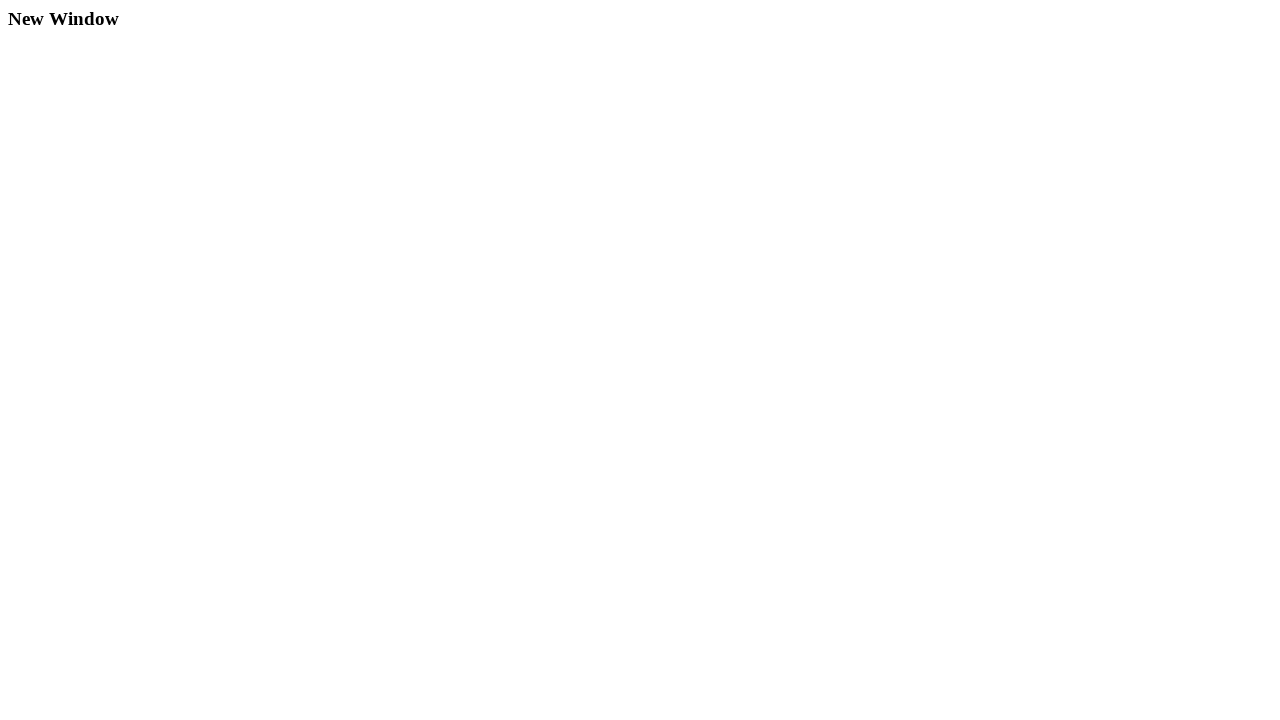

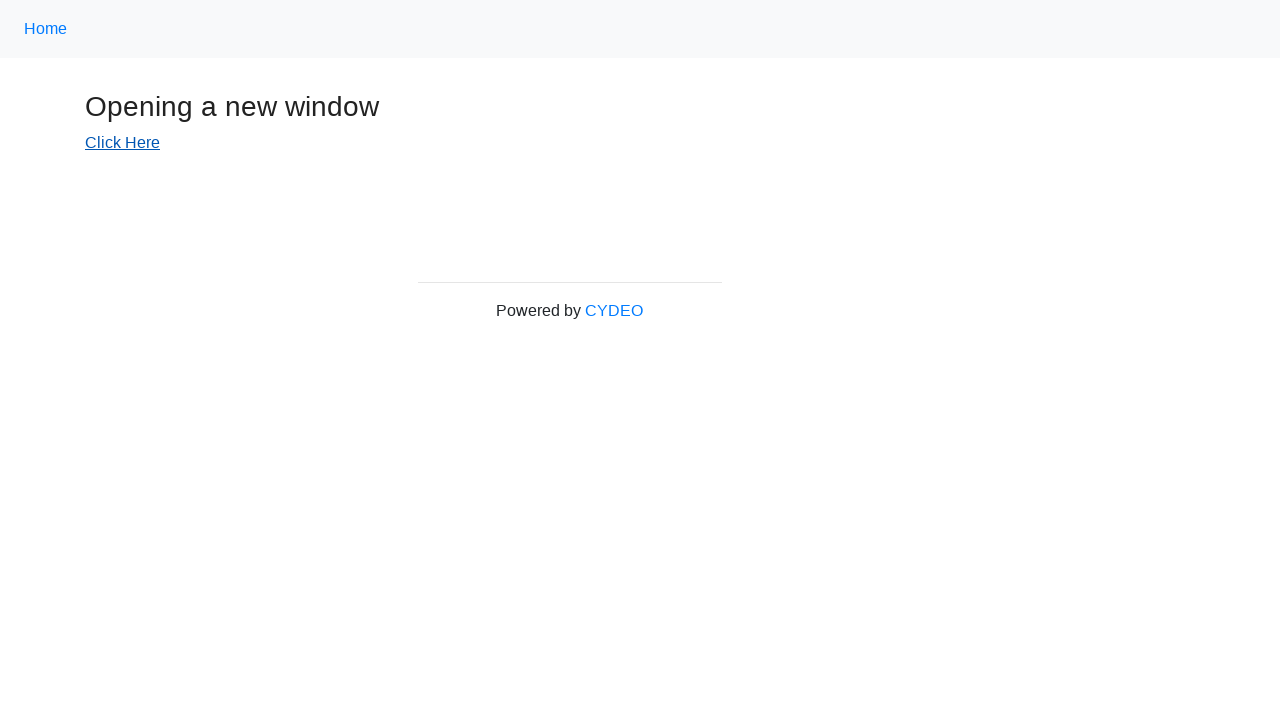